Tests navigation on the Anh Tester website by clicking on the blog link from the homepage.

Starting URL: https://anhtester.com

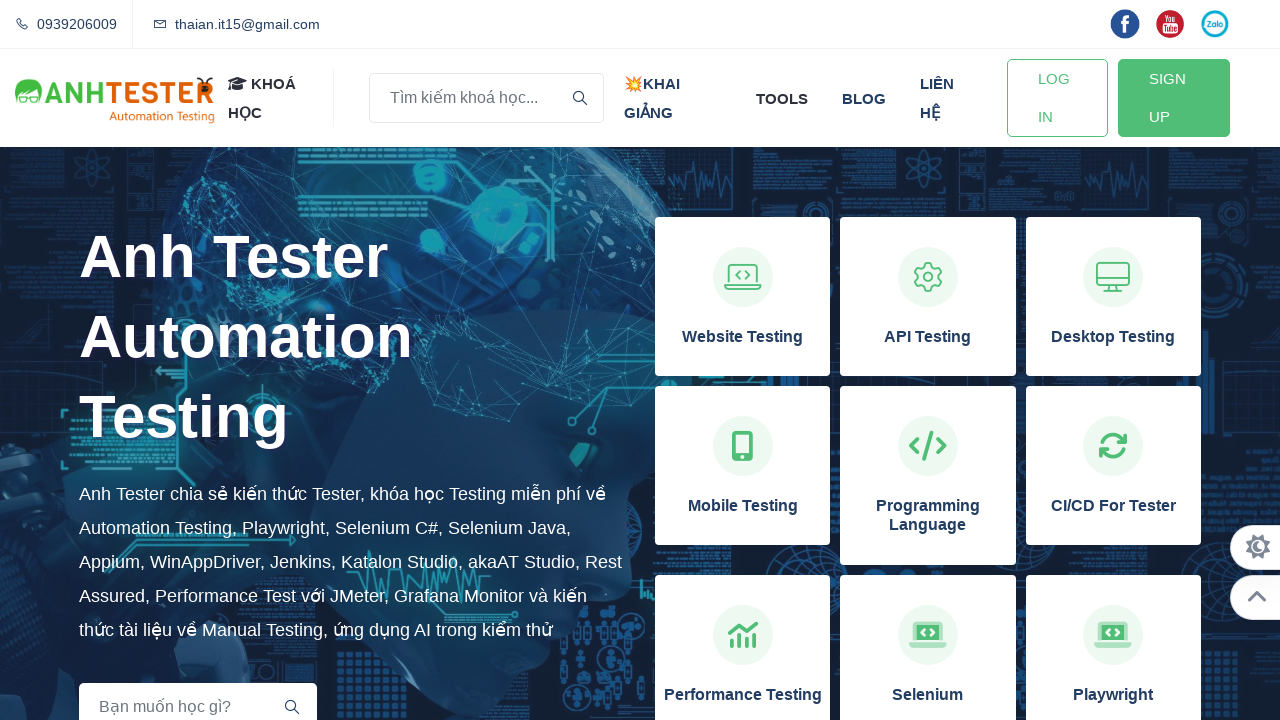

Navigated to Anh Tester homepage
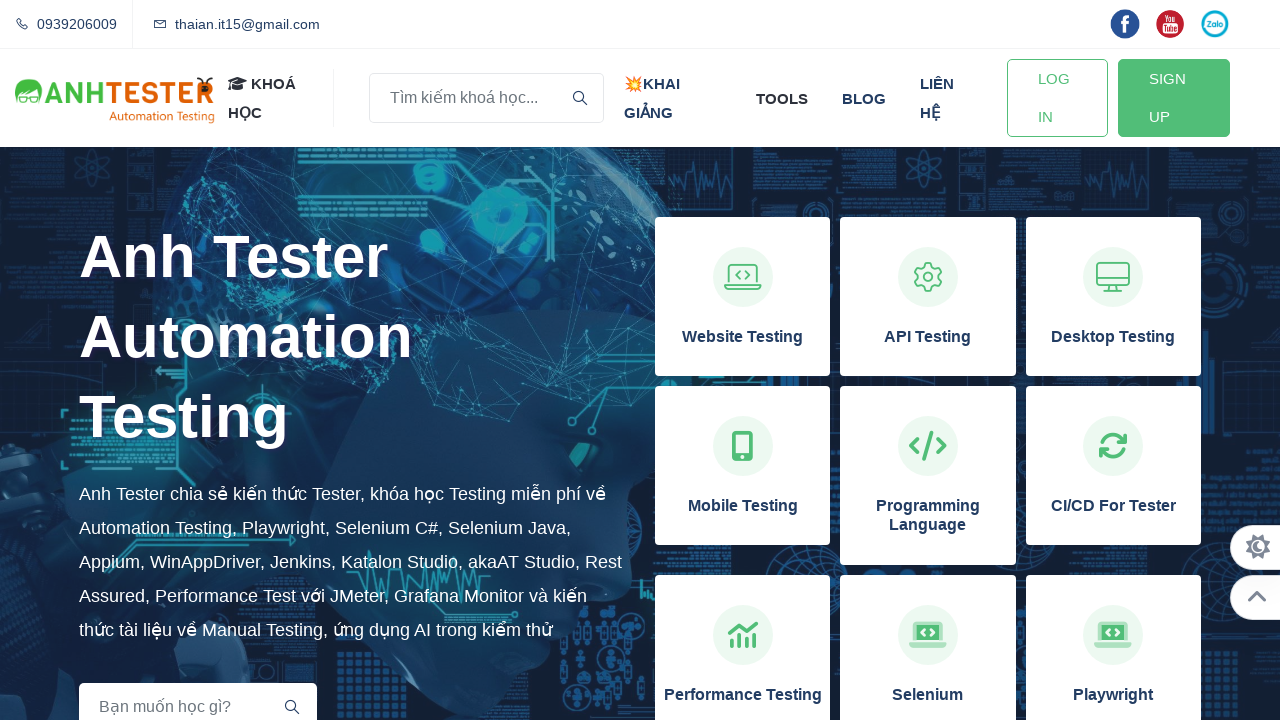

Clicked on blog link at (864, 98) on xpath=//a[normalize-space()='blog']
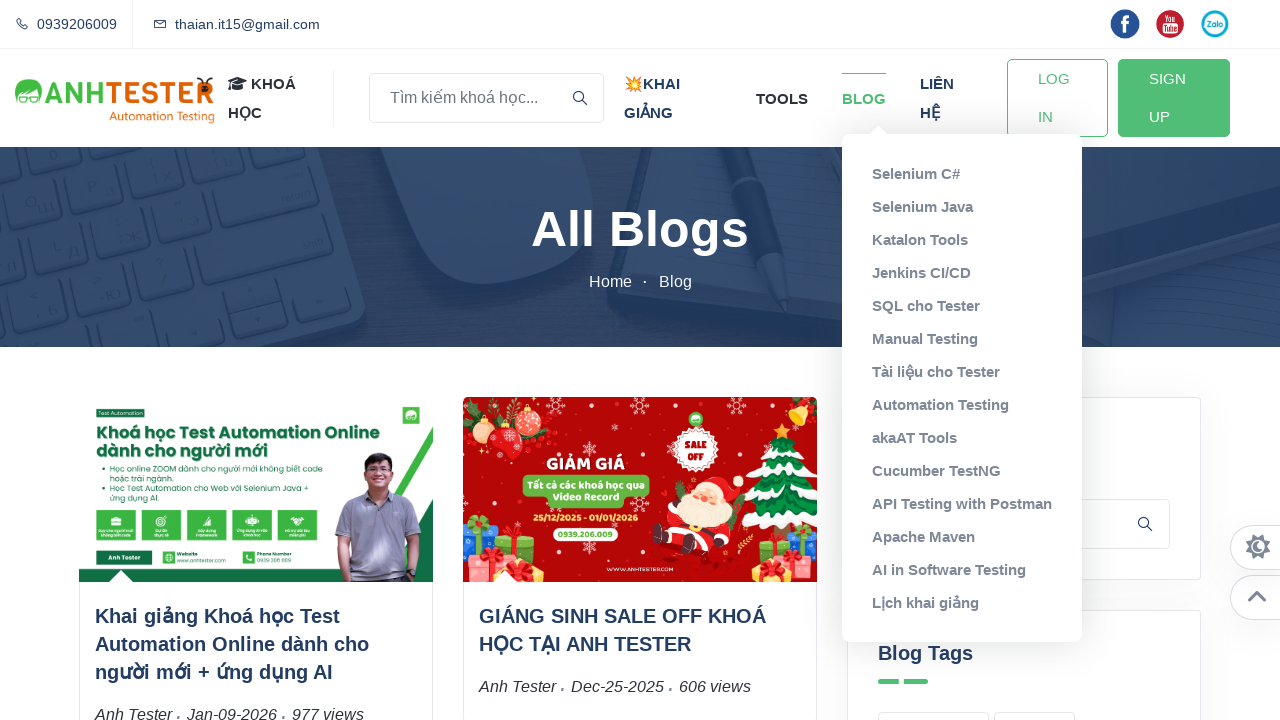

Blog page loaded and network idle
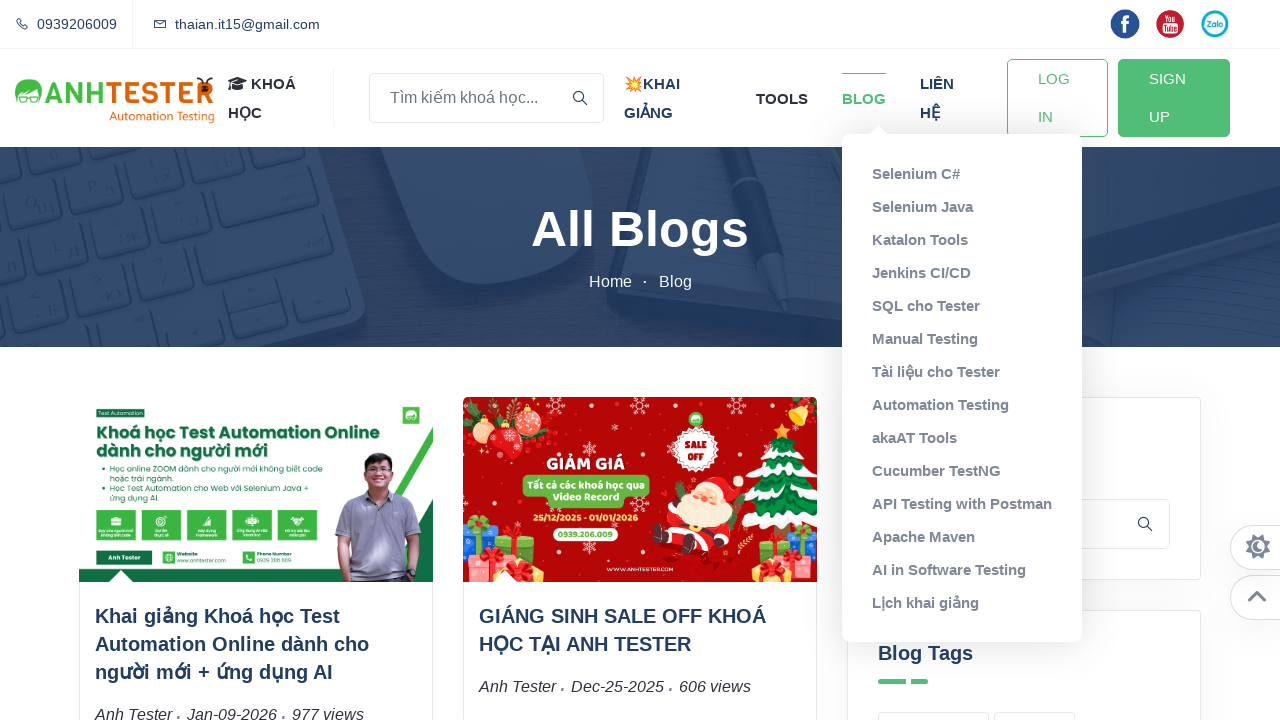

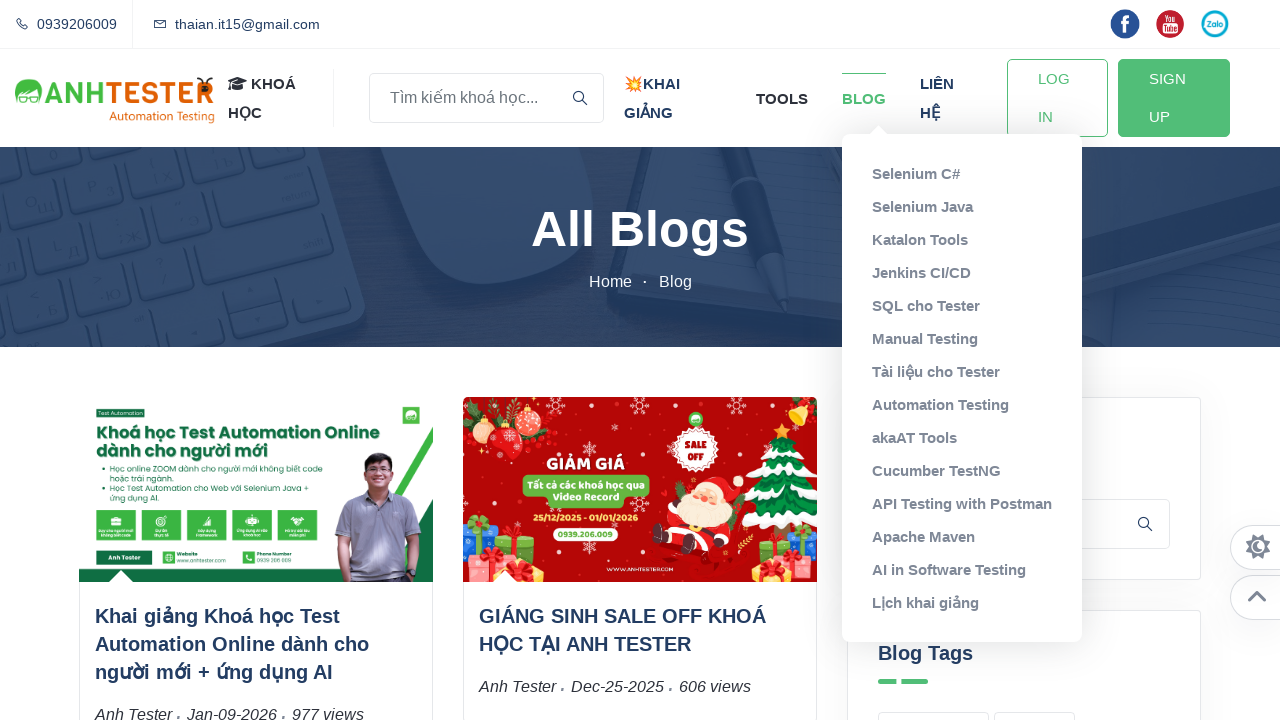